Tests Bootstrap dropdown functionality by clicking the dropdown button and selecting an option from the menu

Starting URL: https://v4-alpha.getbootstrap.com/components/dropdowns/

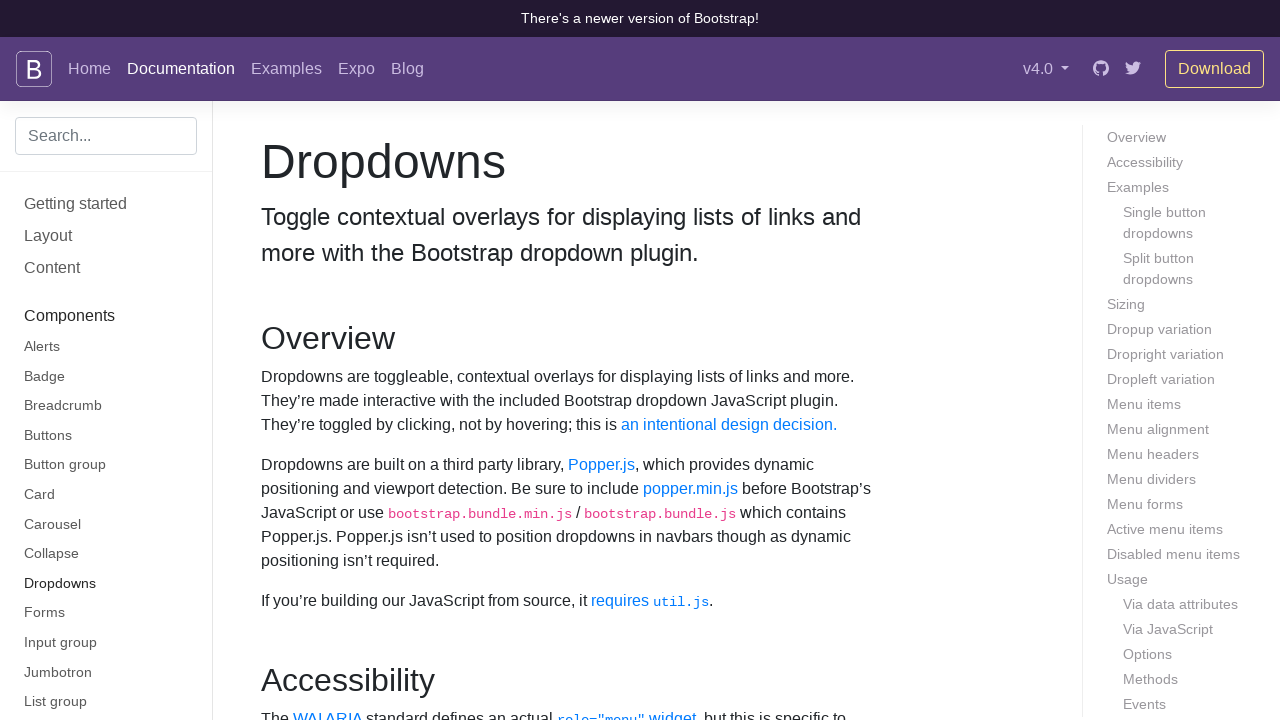

Clicked dropdown button to open menu at (370, 360) on #dropdownMenuButton
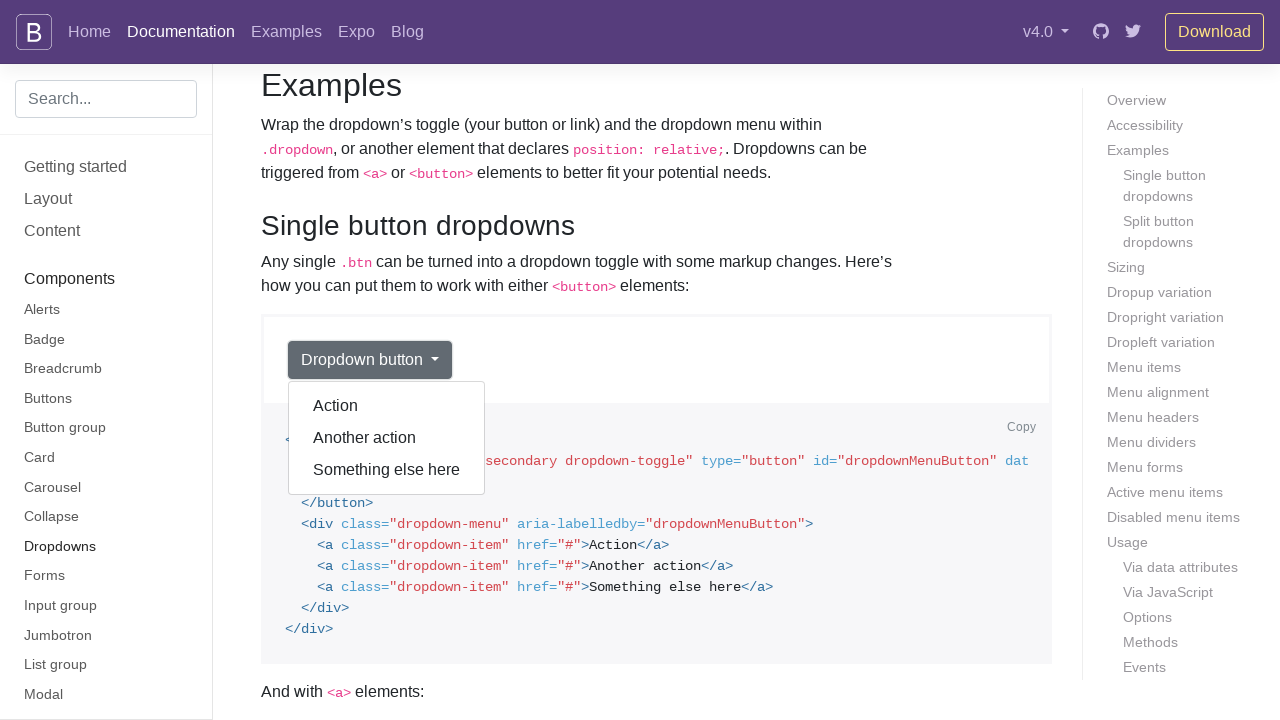

Dropdown menu appeared and is visible
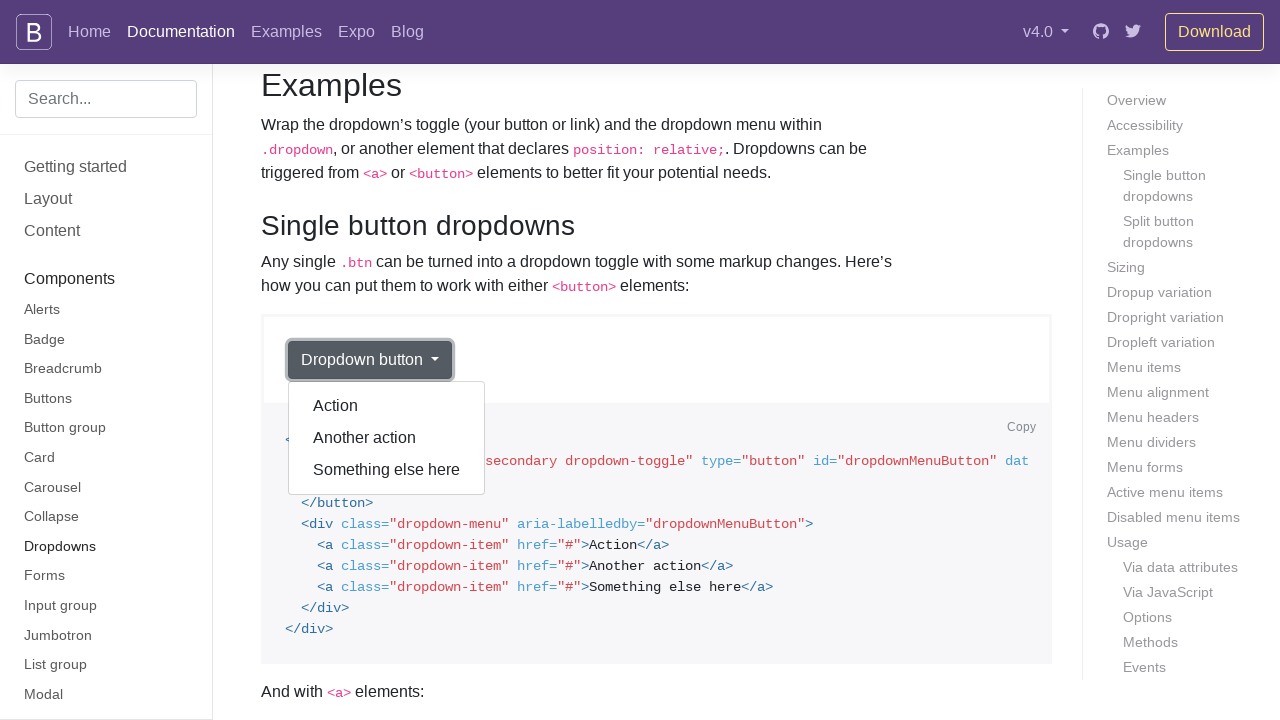

Selected 'Another action' option from dropdown menu at (387, 438) on text=Another action
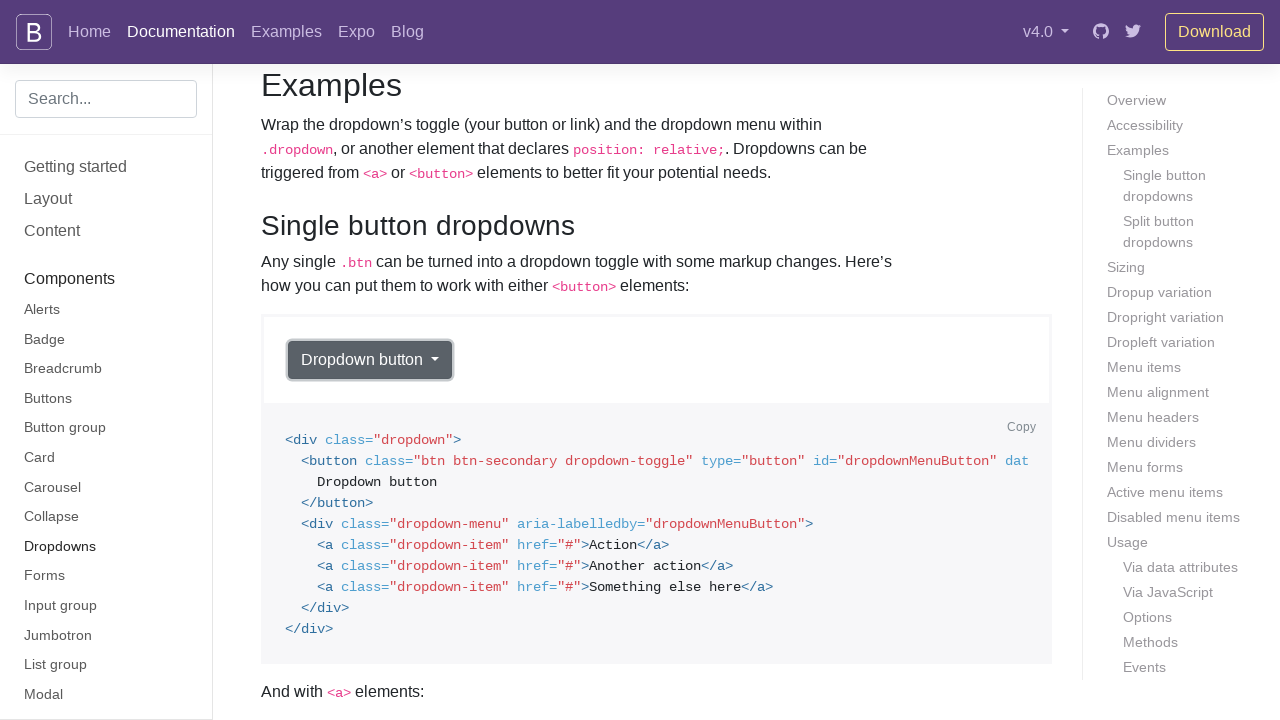

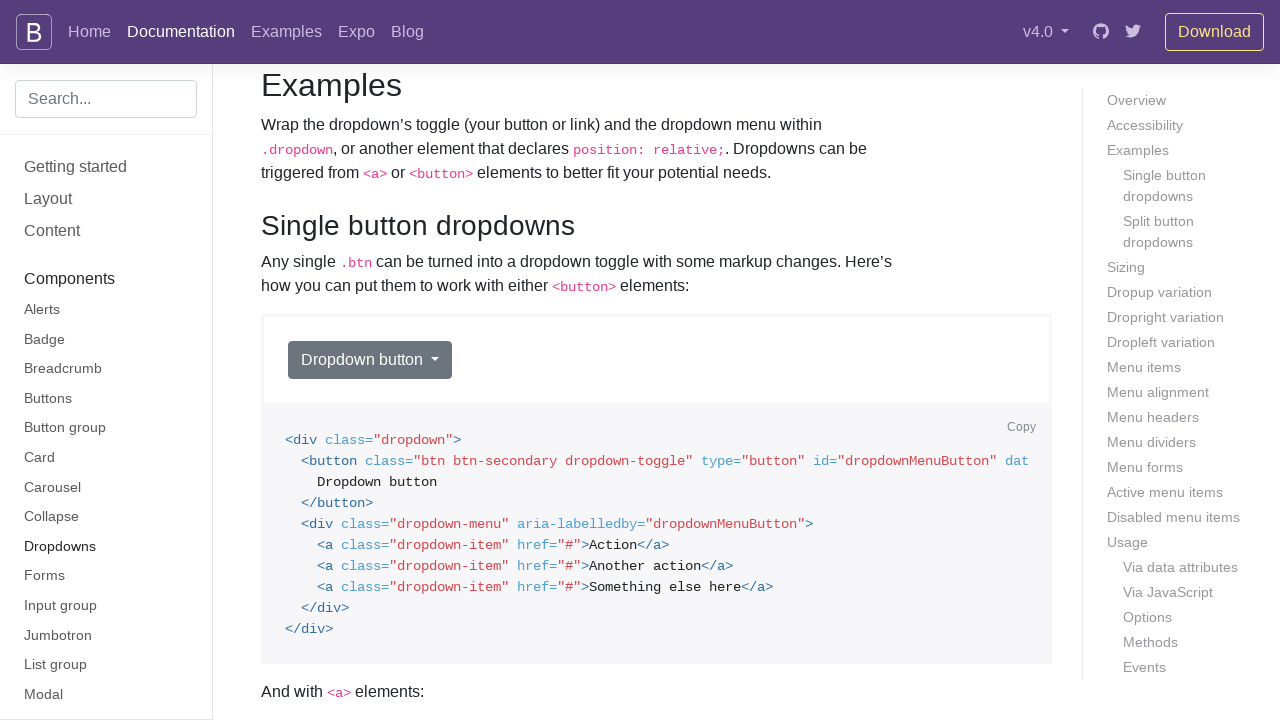